Tests checkbox functionality by verifying a Senior Citizen Discount checkbox is initially unchecked, clicking it, and then verifying it becomes checked.

Starting URL: https://rahulshettyacademy.com/dropdownsPractise/

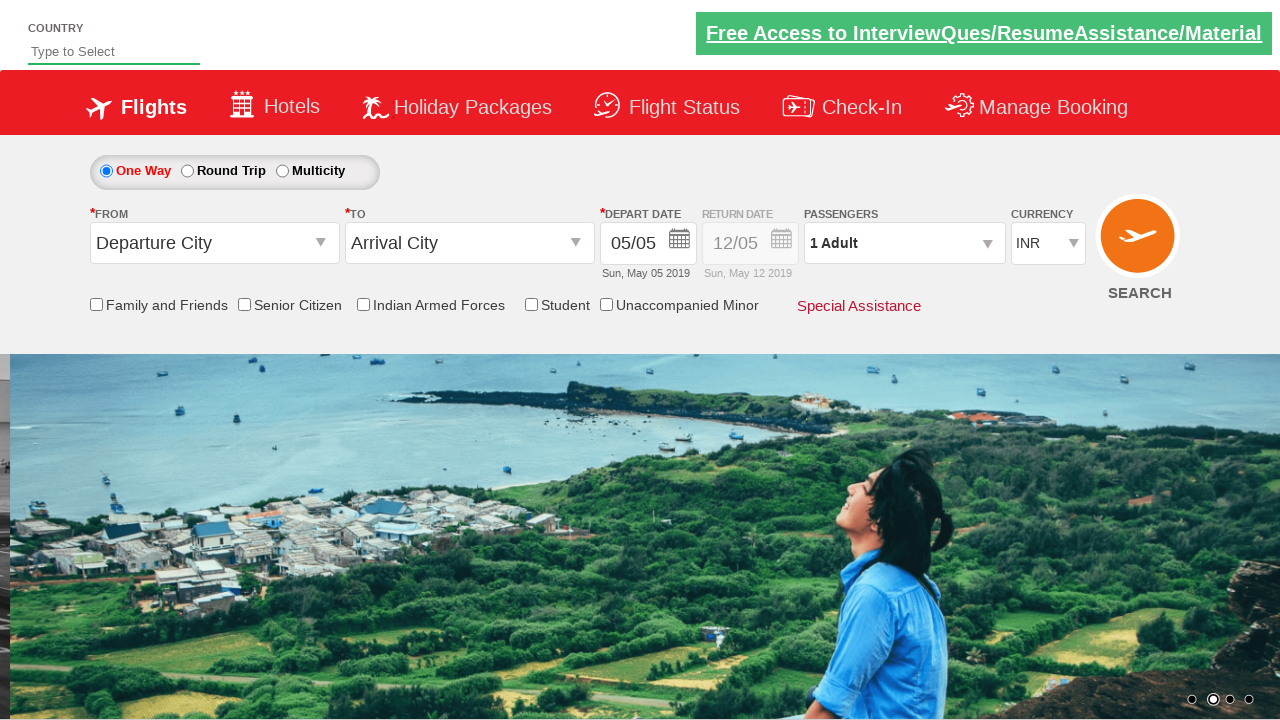

Navigated to https://rahulshettyacademy.com/dropdownsPractise/
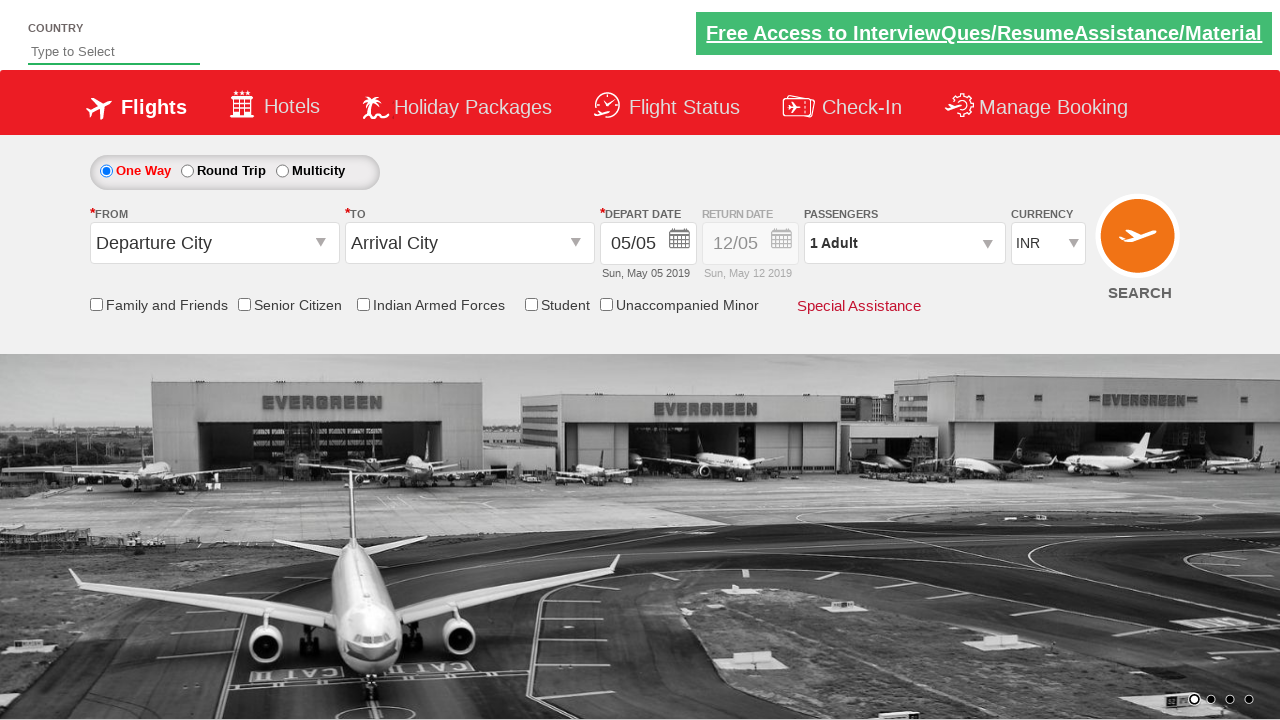

Located Senior Citizen Discount checkbox element
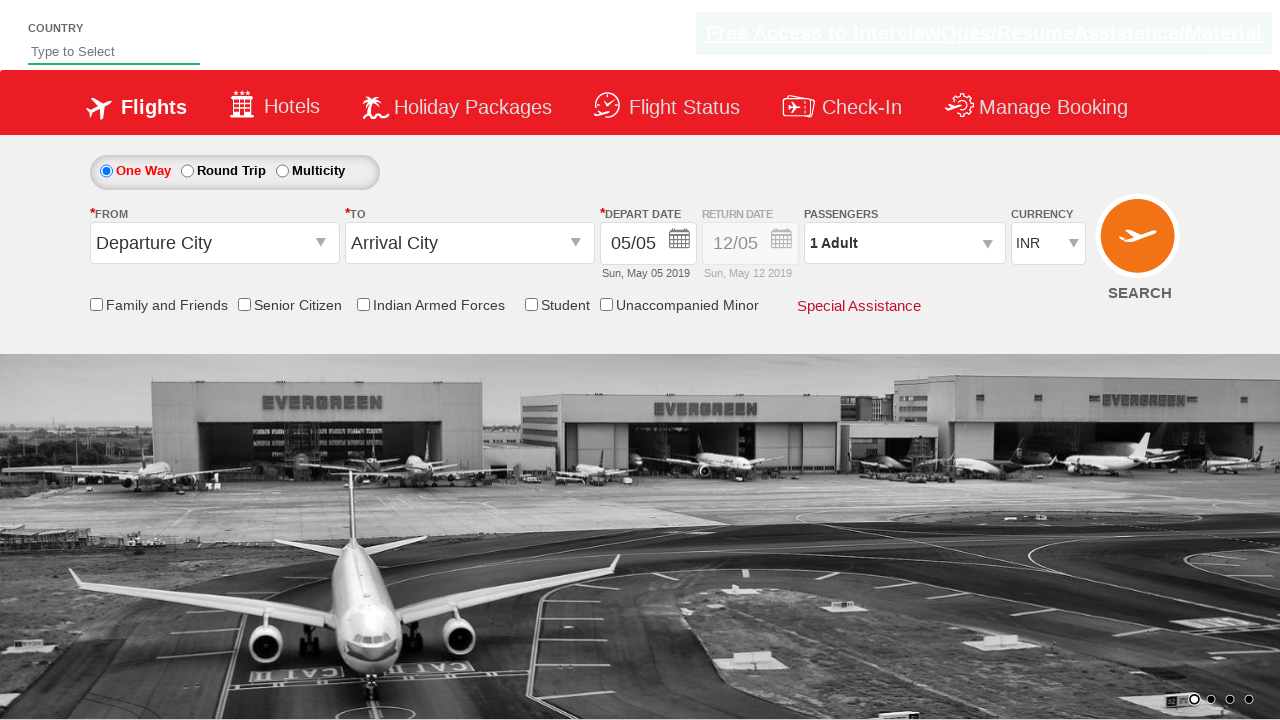

Verified Senior Citizen Discount checkbox is initially unchecked
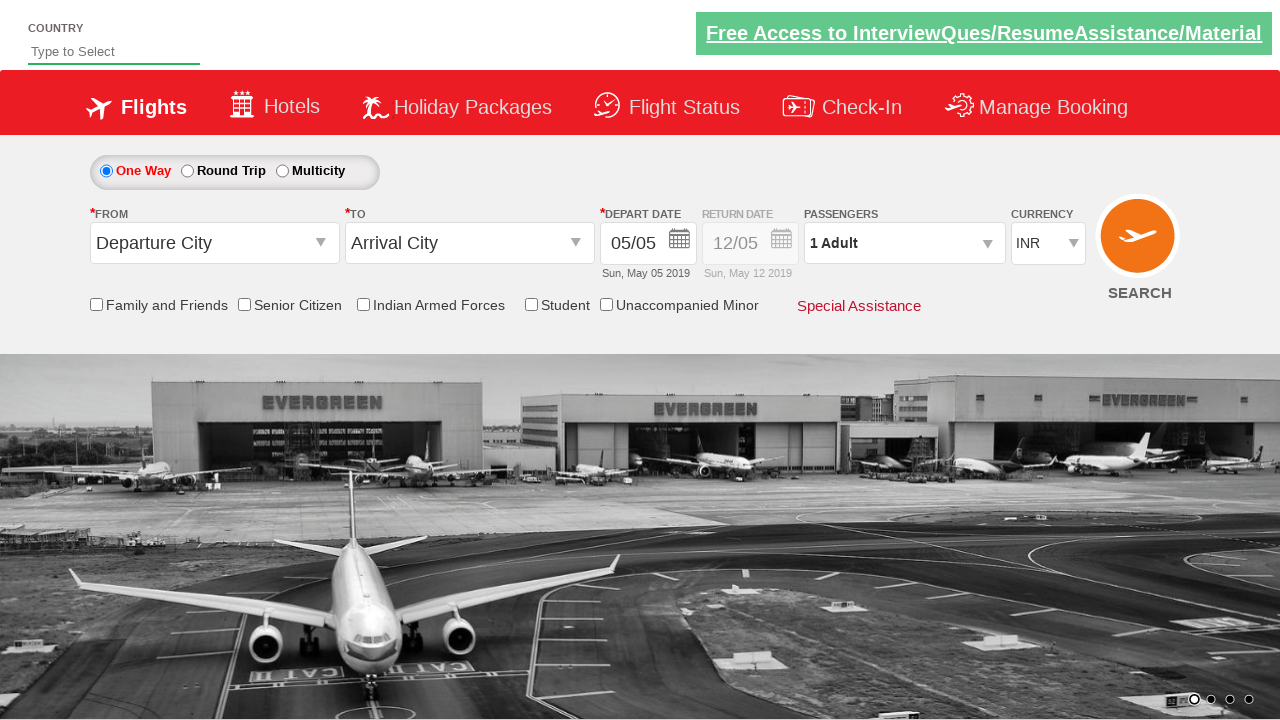

Clicked Senior Citizen Discount checkbox at (244, 304) on input[name*='SeniorCitizenDiscount']
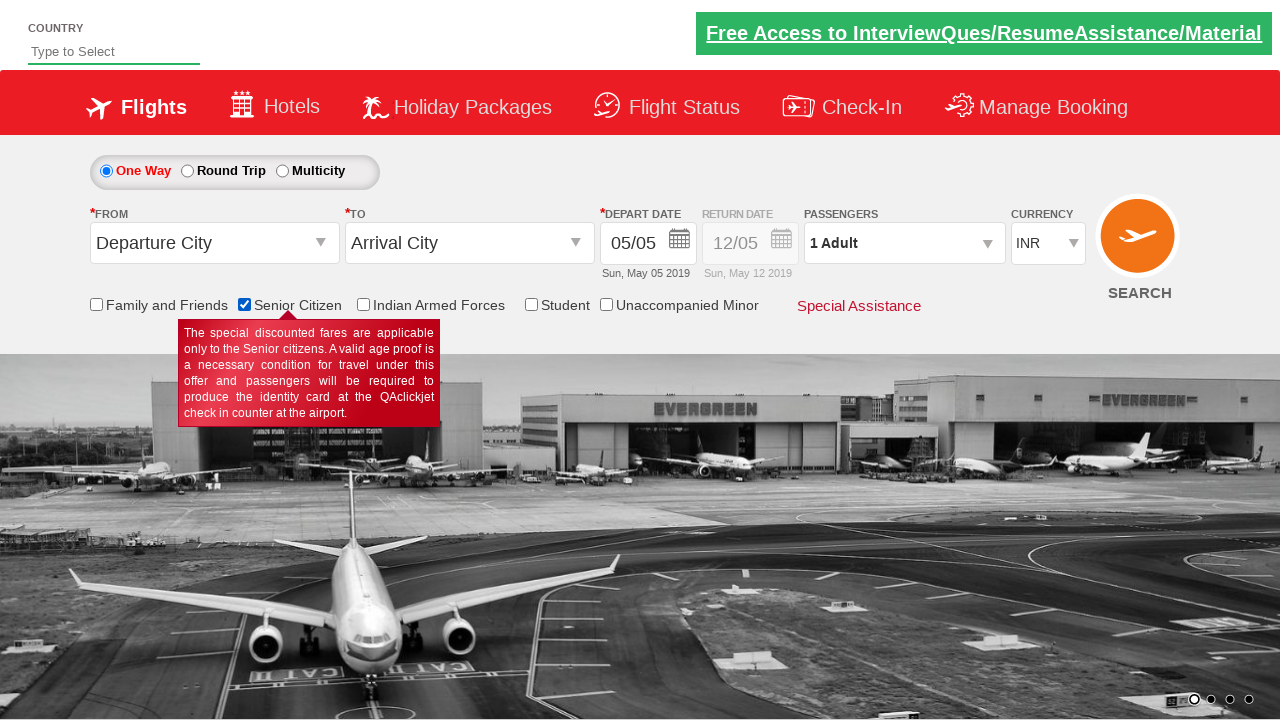

Verified Senior Citizen Discount checkbox is now checked
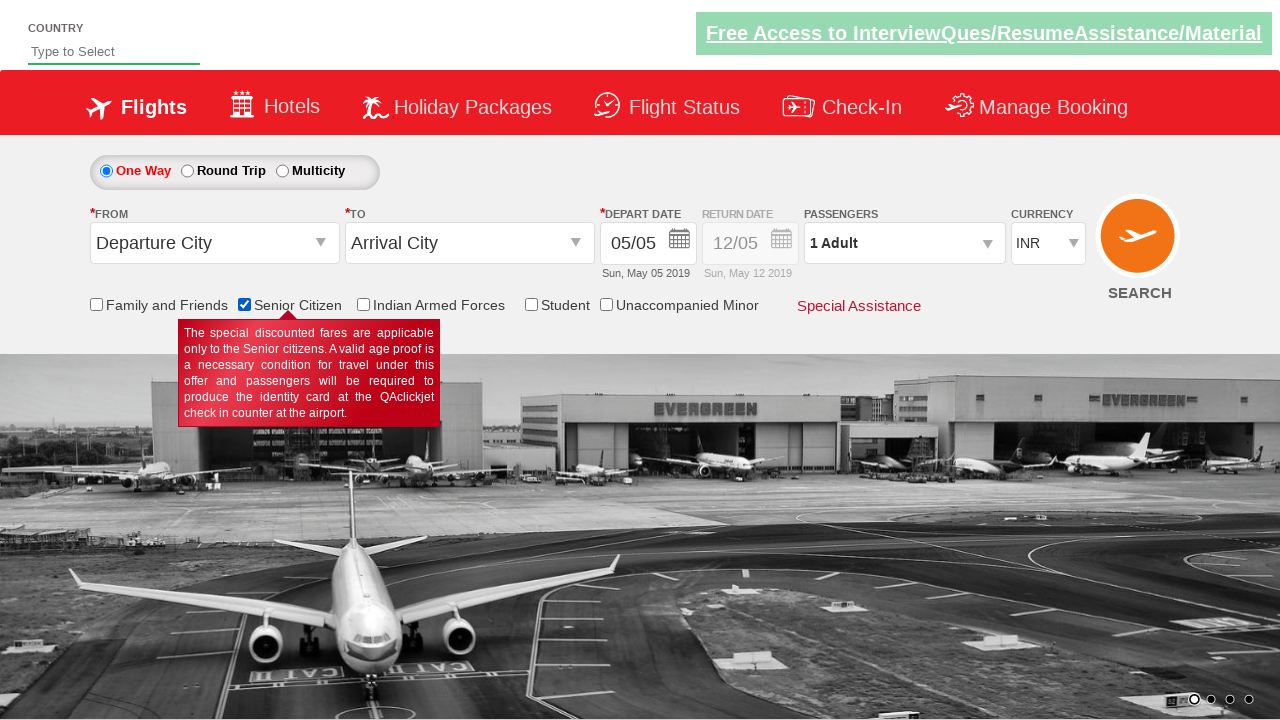

Counted total checkboxes on page: 6
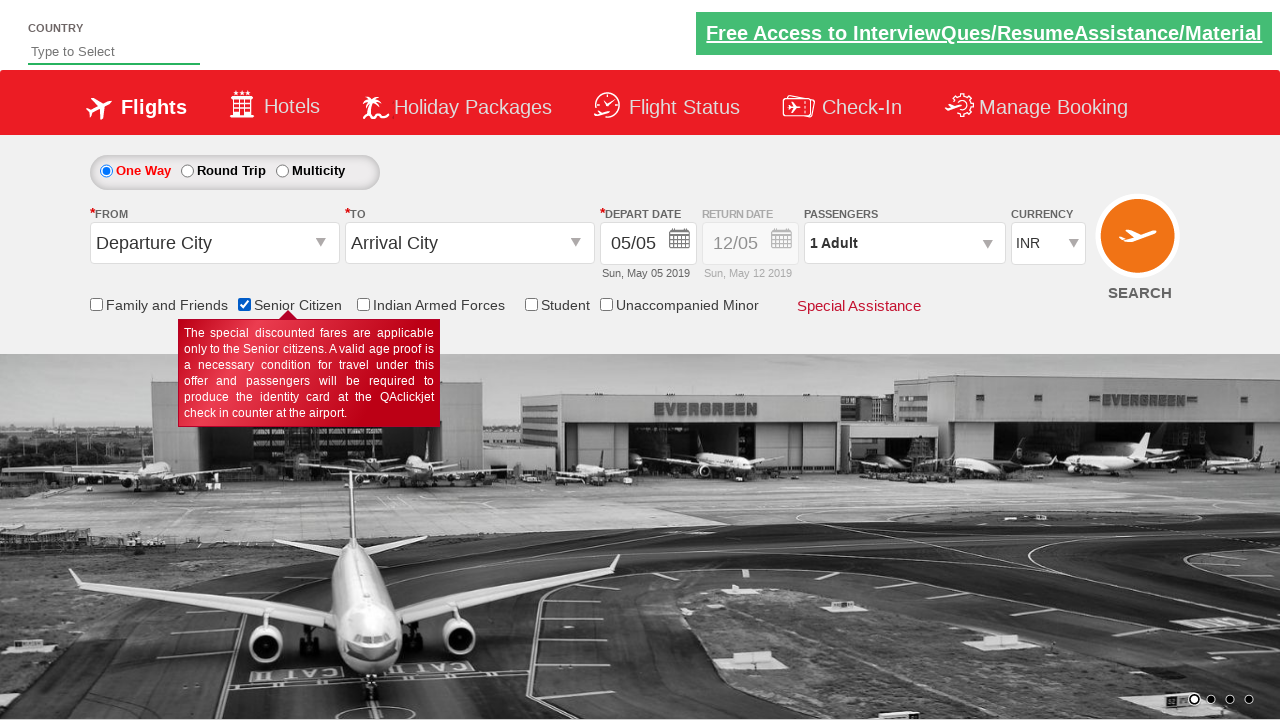

Printed total checkbox count: 6
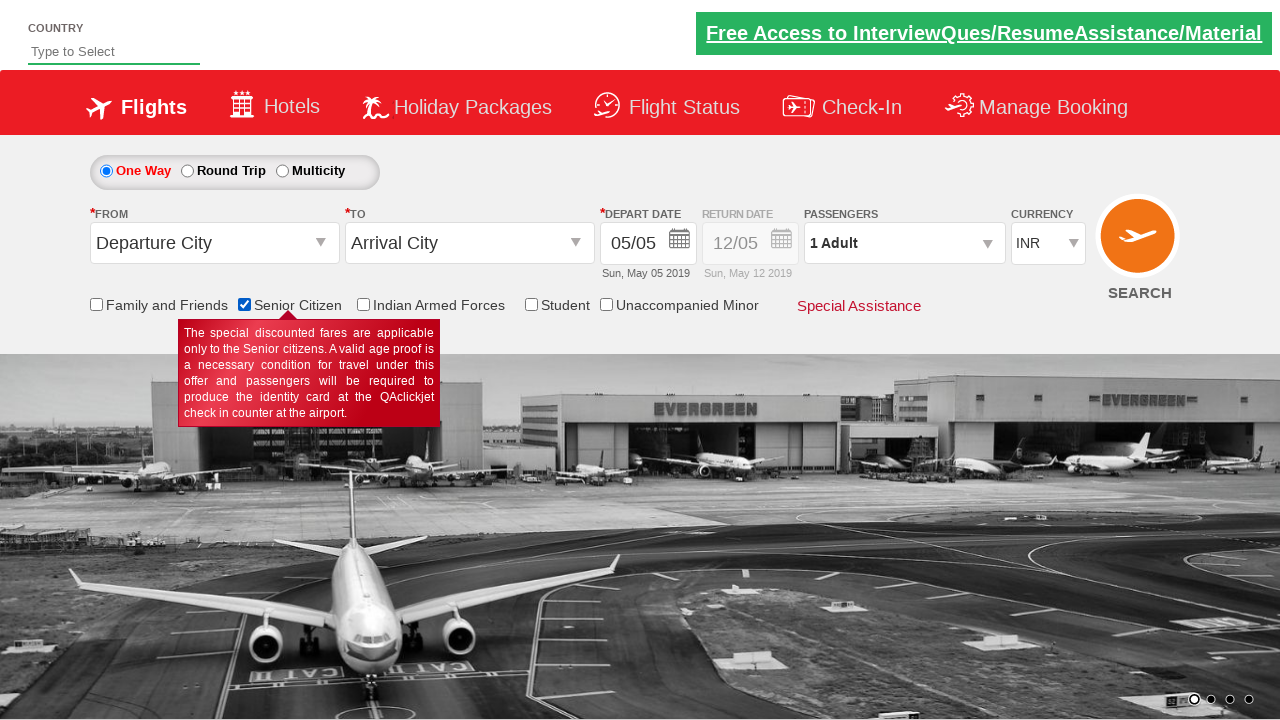

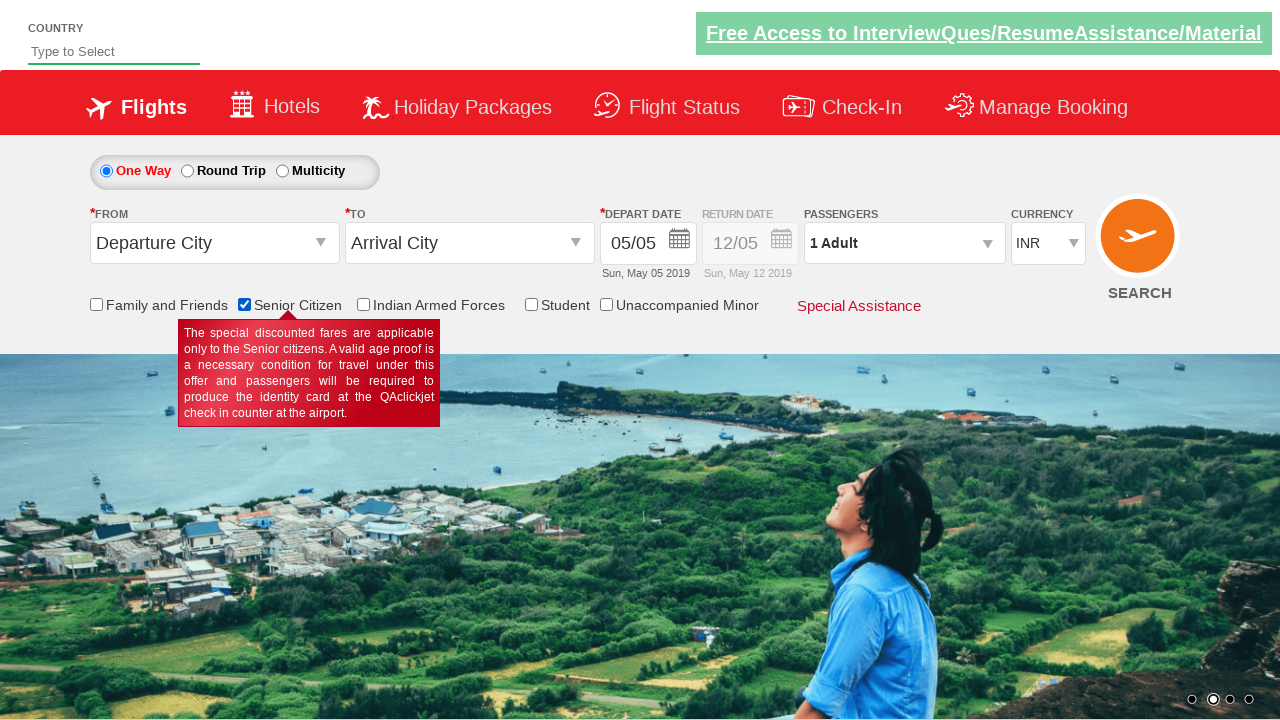